Tests browser back button navigation between filter views

Starting URL: https://demo.playwright.dev/todomvc

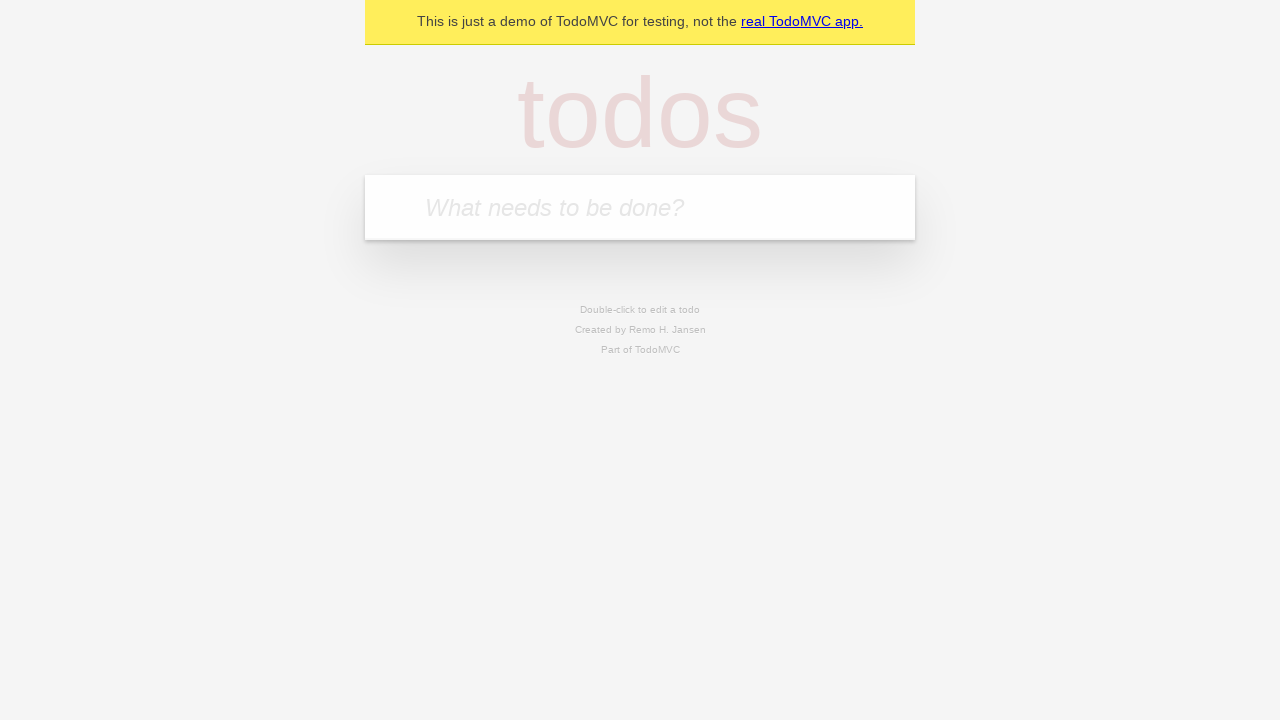

Filled new todo input with 'buy some cheese' on .new-todo
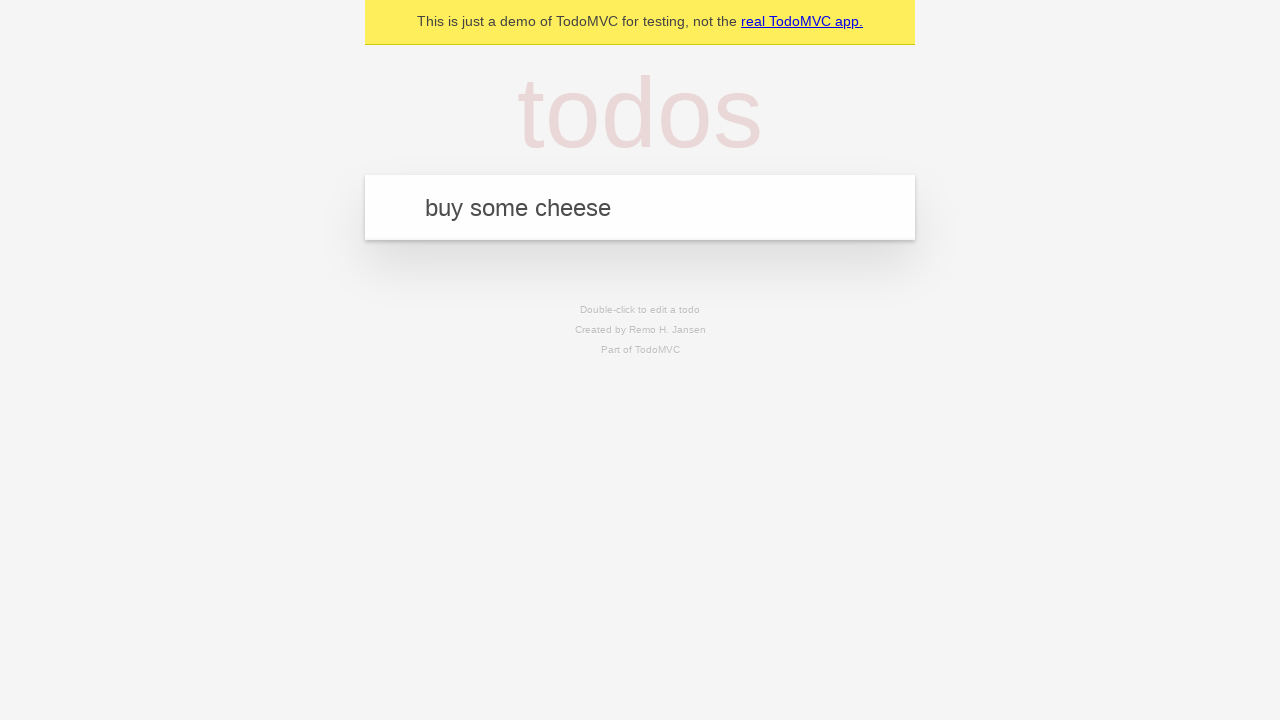

Pressed Enter to create first todo on .new-todo
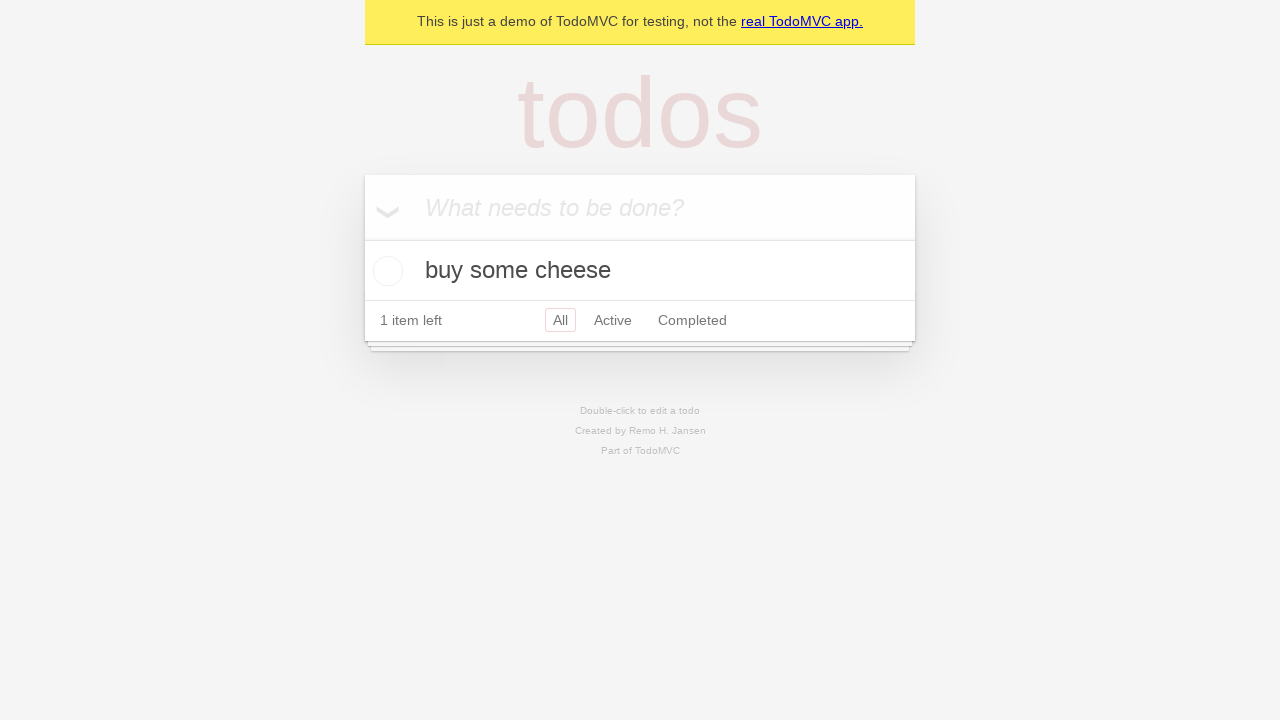

Filled new todo input with 'feed the cat' on .new-todo
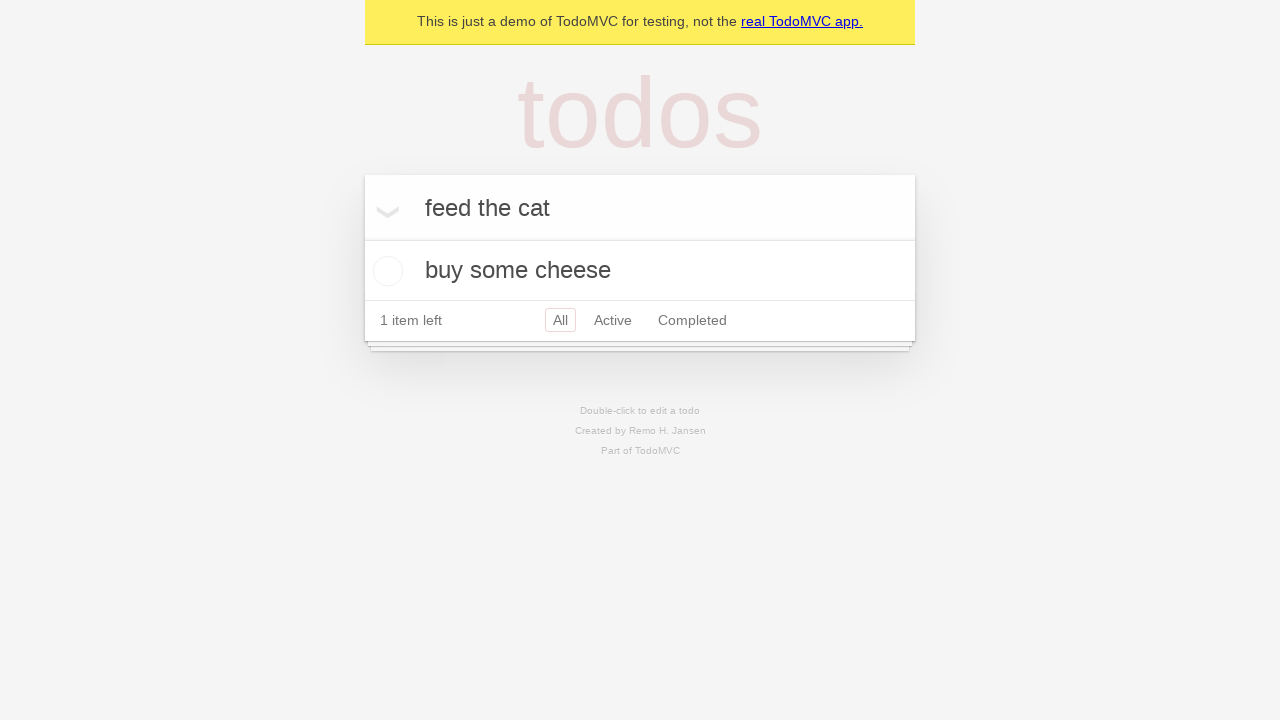

Pressed Enter to create second todo on .new-todo
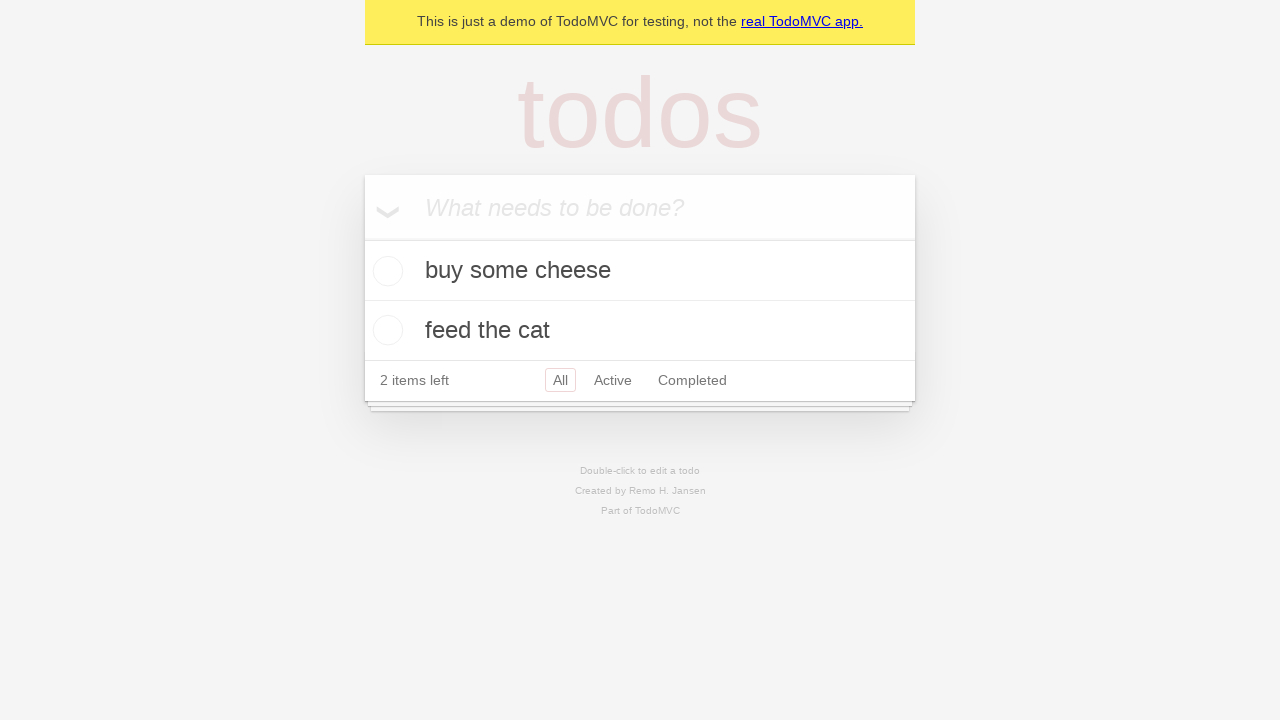

Filled new todo input with 'book a doctors appointment' on .new-todo
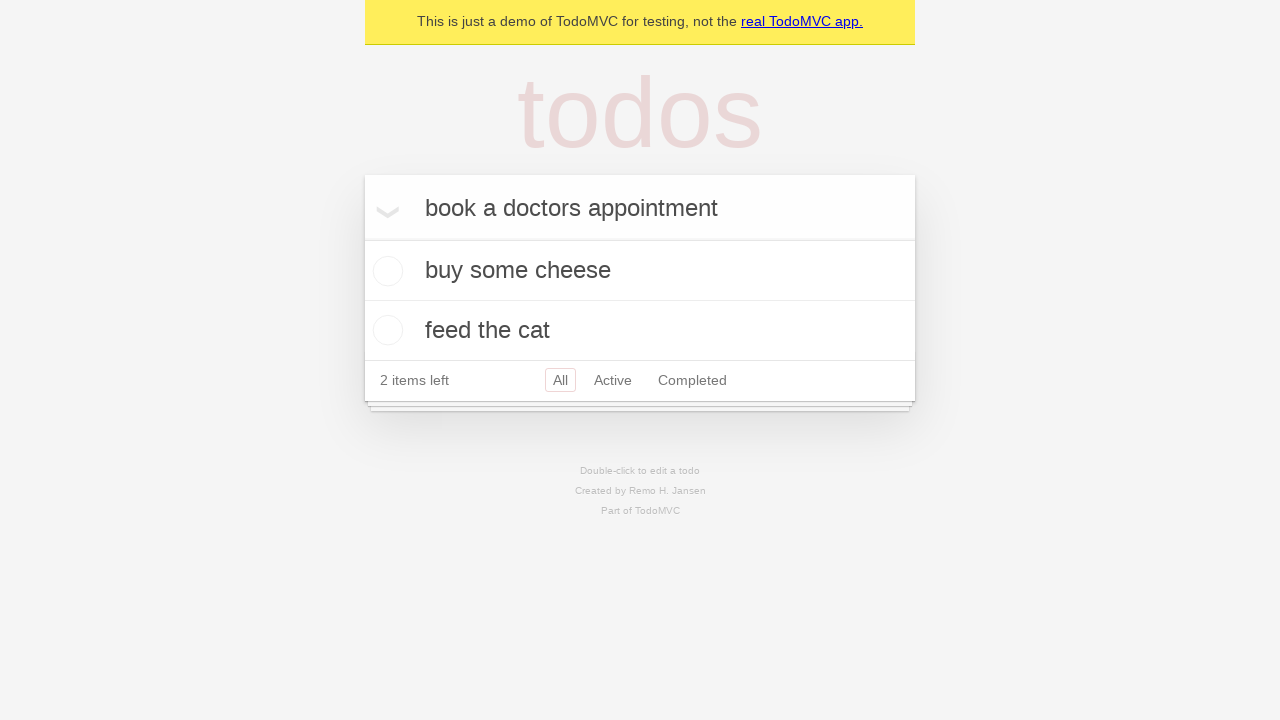

Pressed Enter to create third todo on .new-todo
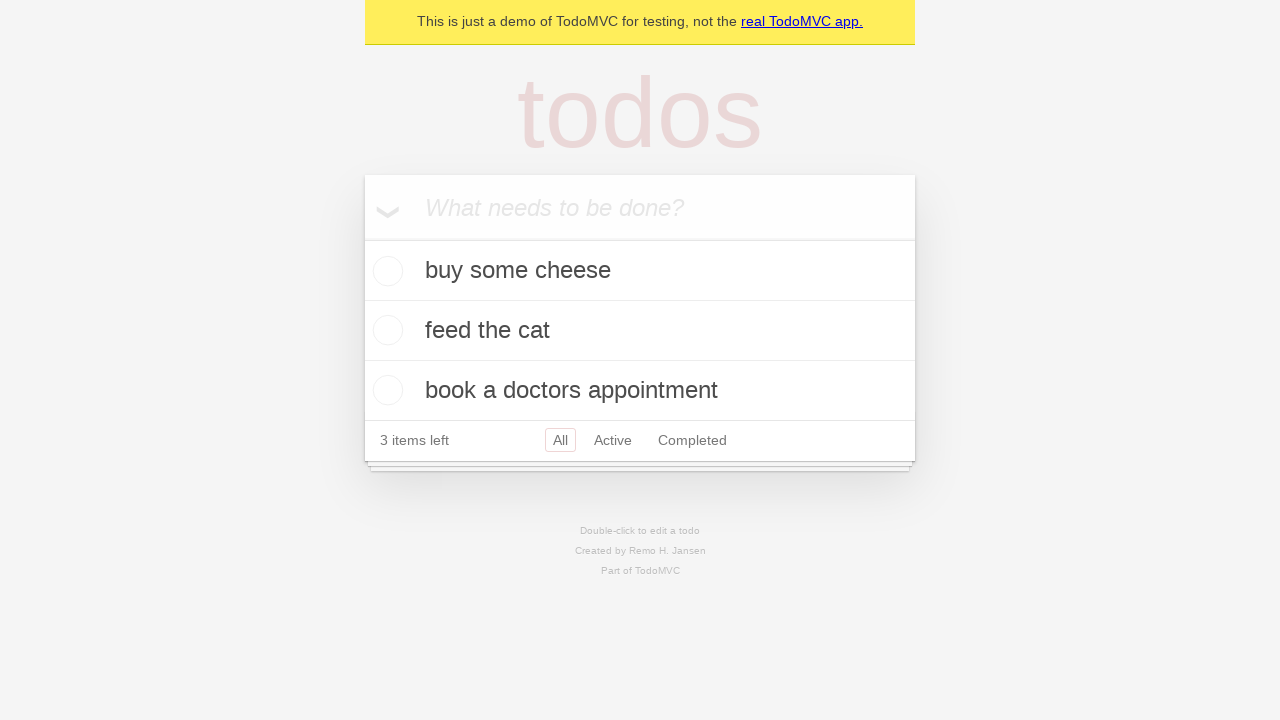

Checked the second todo to mark it as completed at (385, 330) on .todo-list li .toggle >> nth=1
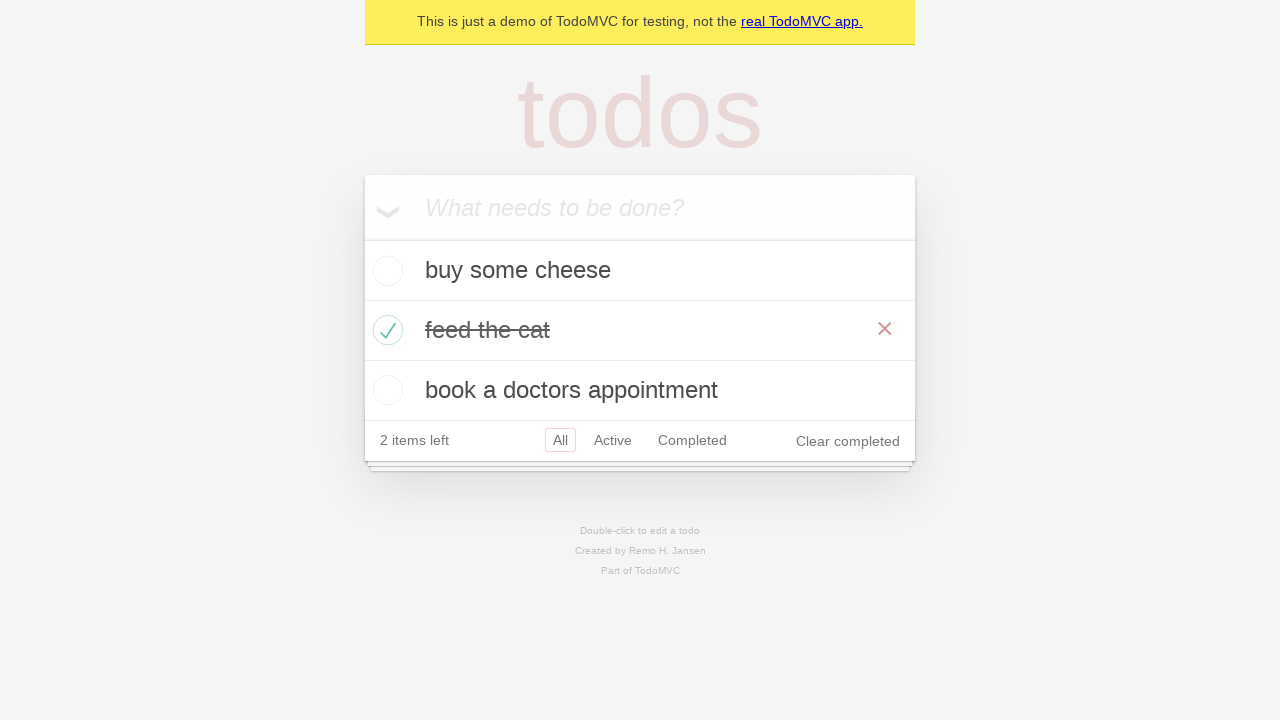

Clicked All filter at (560, 440) on .filters >> text=All
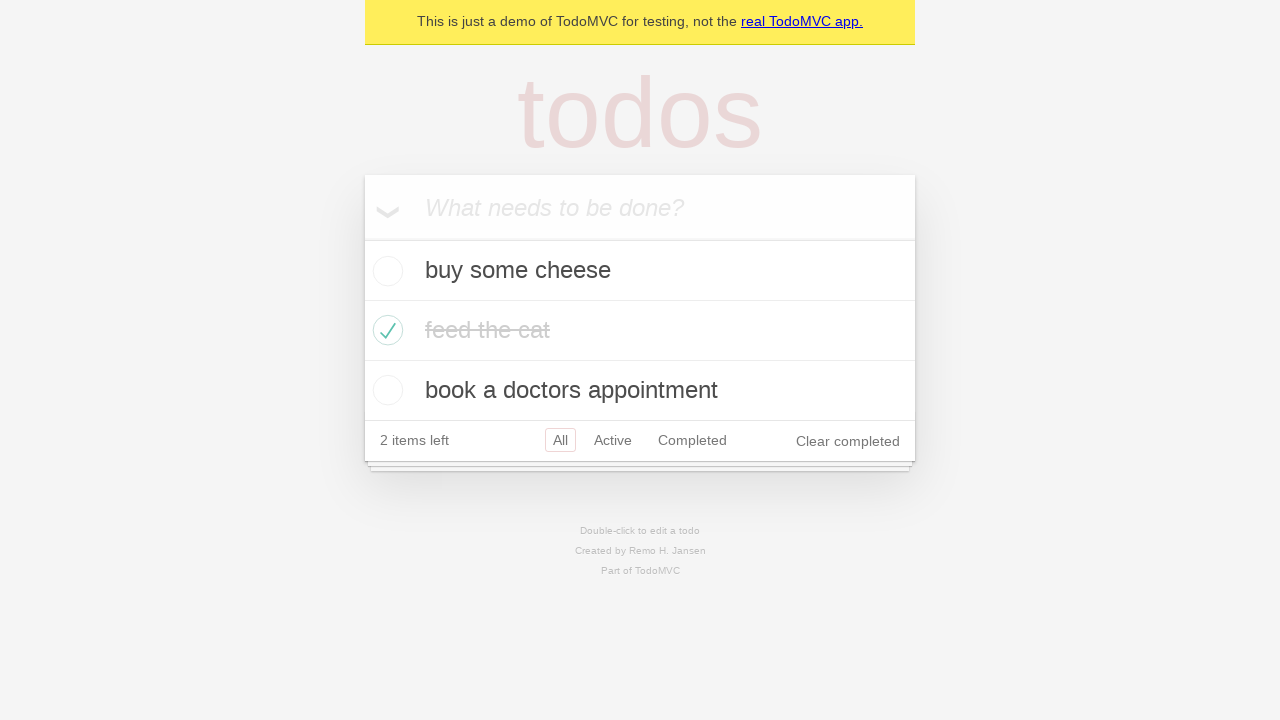

Clicked Active filter at (613, 440) on .filters >> text=Active
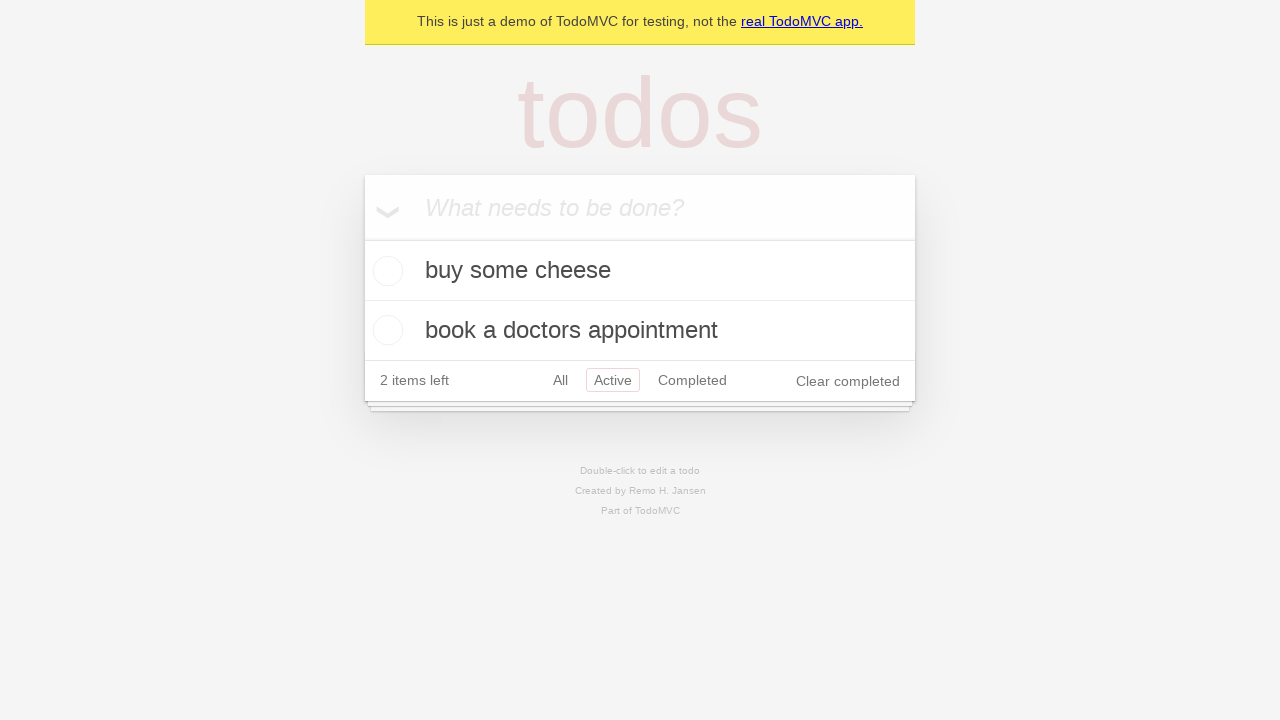

Clicked Completed filter at (692, 380) on .filters >> text=Completed
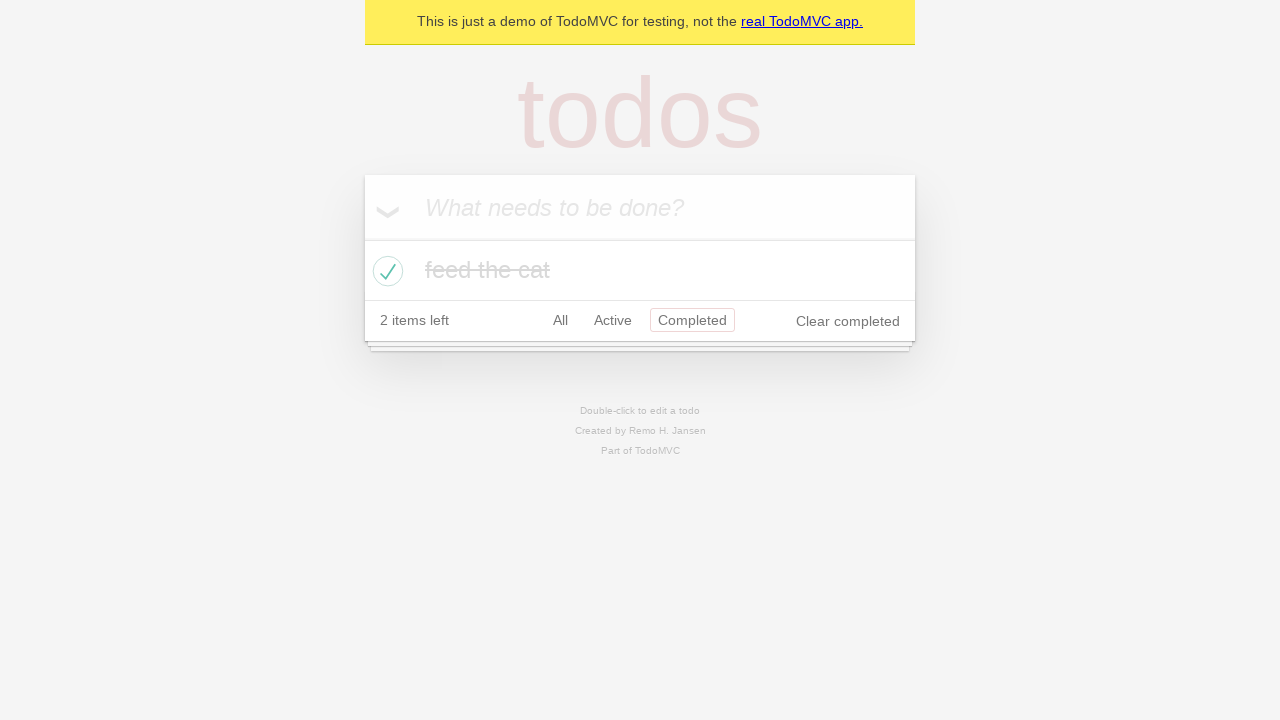

Navigated back from Completed filter view to Active filter view
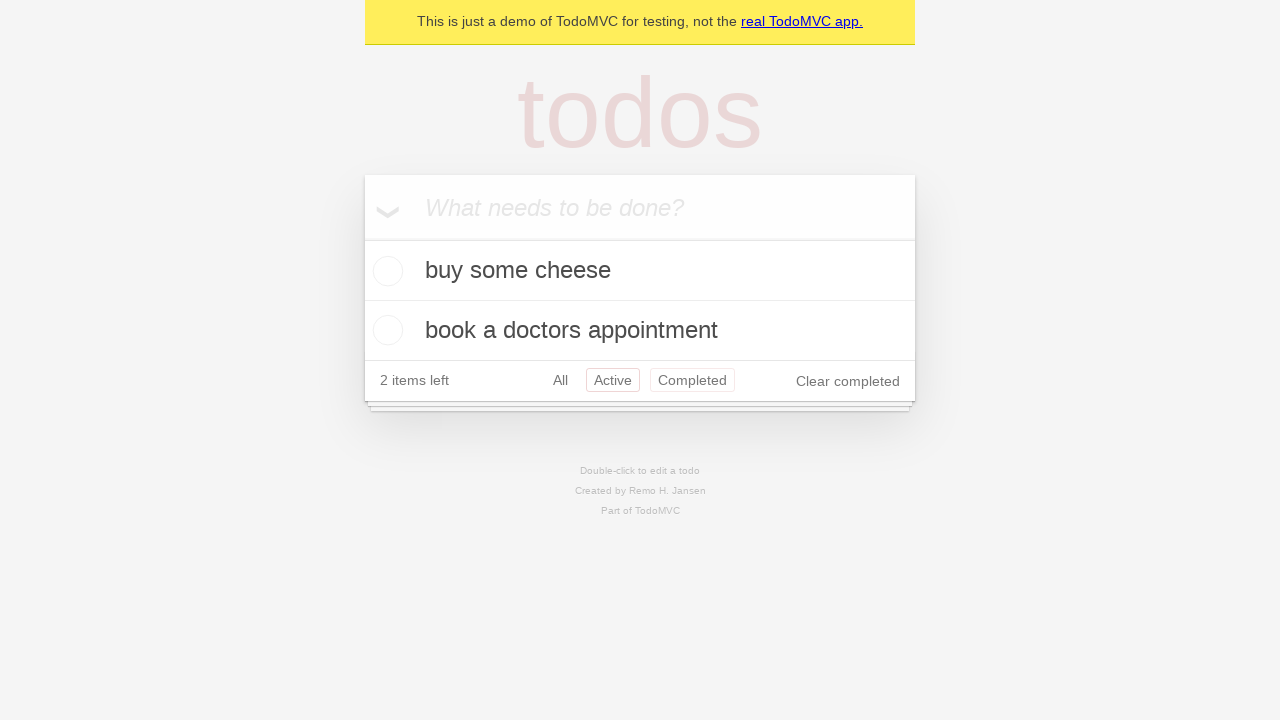

Navigated back from Active filter view to All filter view
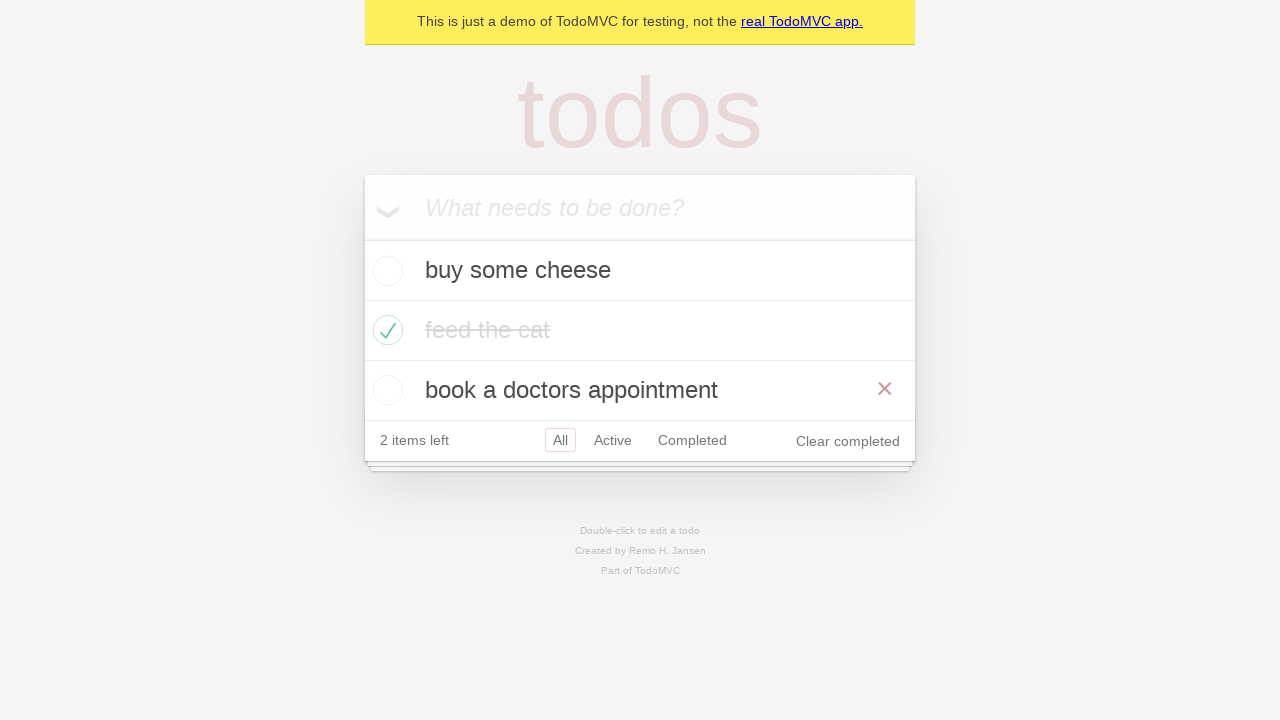

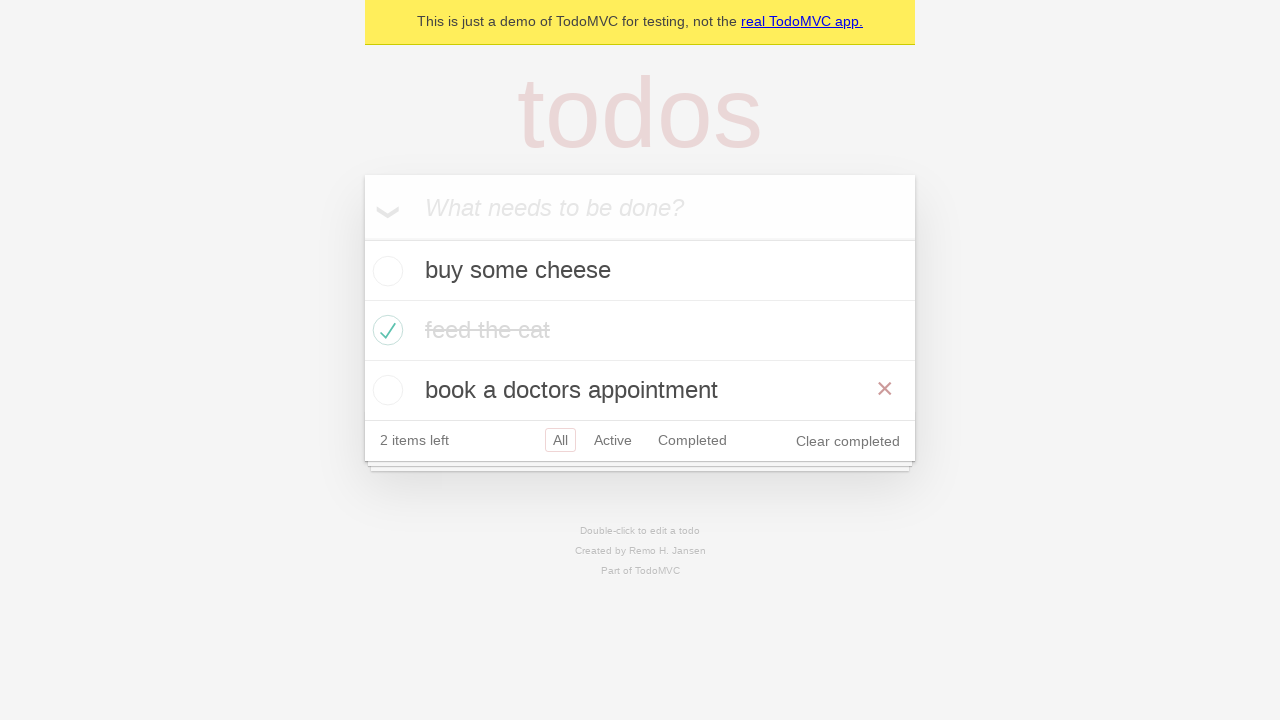